Tests dynamic controls by clicking Remove button to hide a checkbox, verifying "It's gone!" message appears, then clicking Add button to show it again and verifying "It's back!" message

Starting URL: https://the-internet.herokuapp.com/dynamic_controls

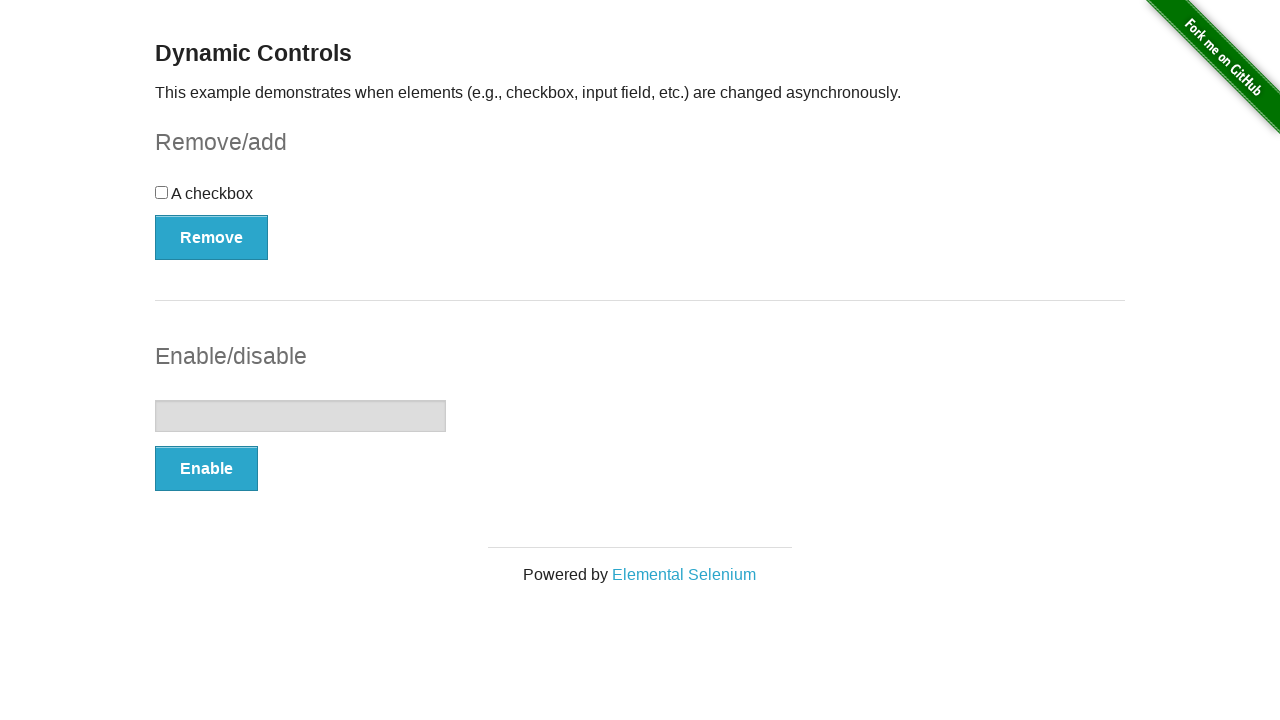

Clicked Remove button to hide the checkbox at (212, 237) on xpath=//button[@type='button']
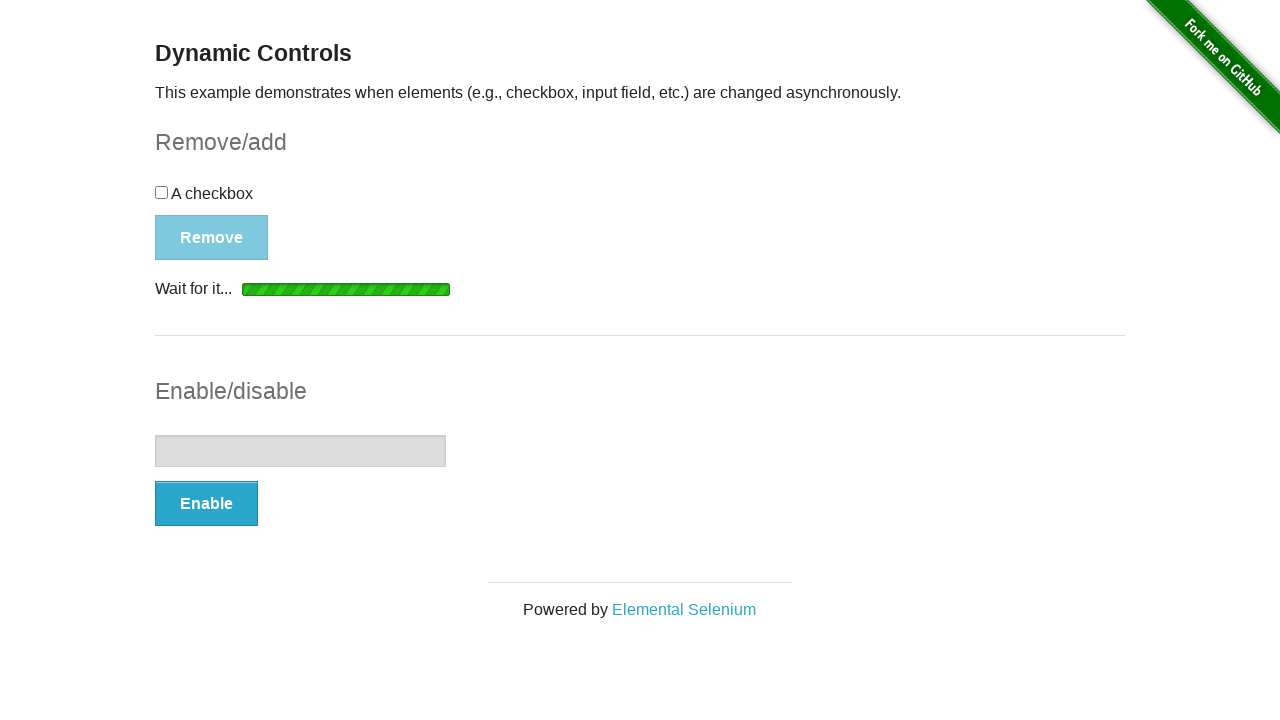

Verified 'It's gone!' message appeared
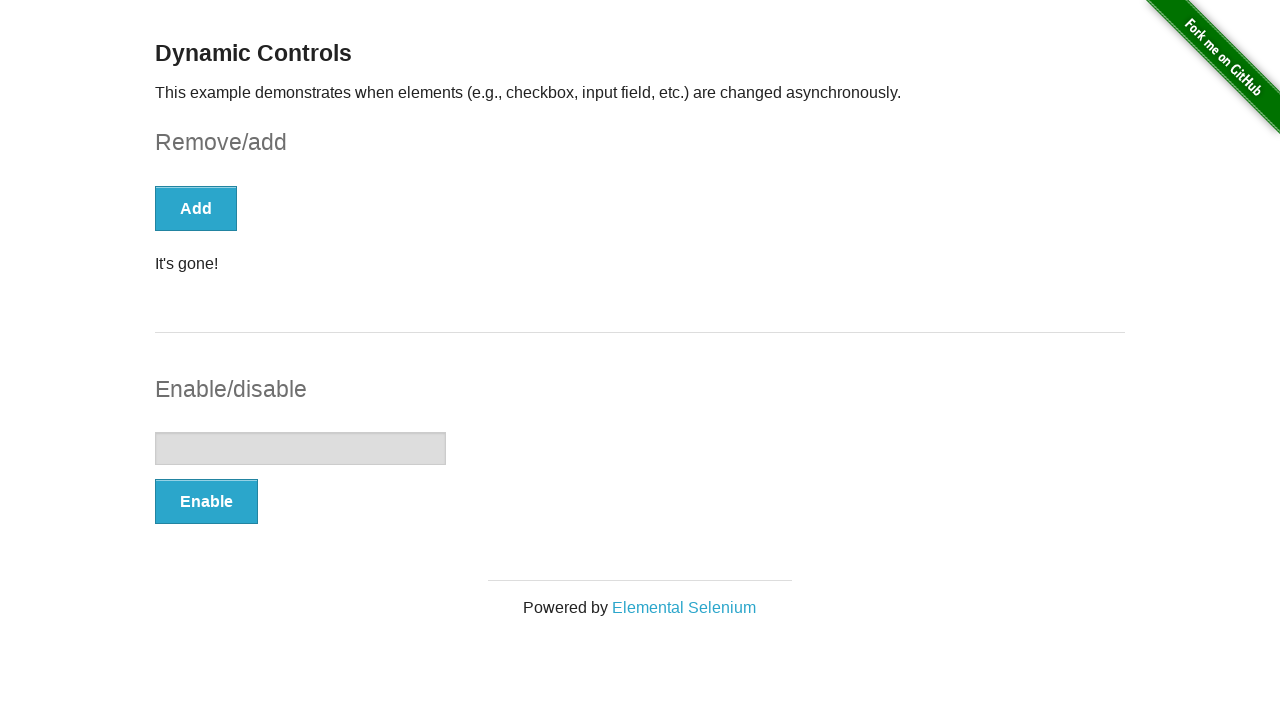

Clicked Add button to show the checkbox again at (196, 208) on xpath=//button[@type='button']
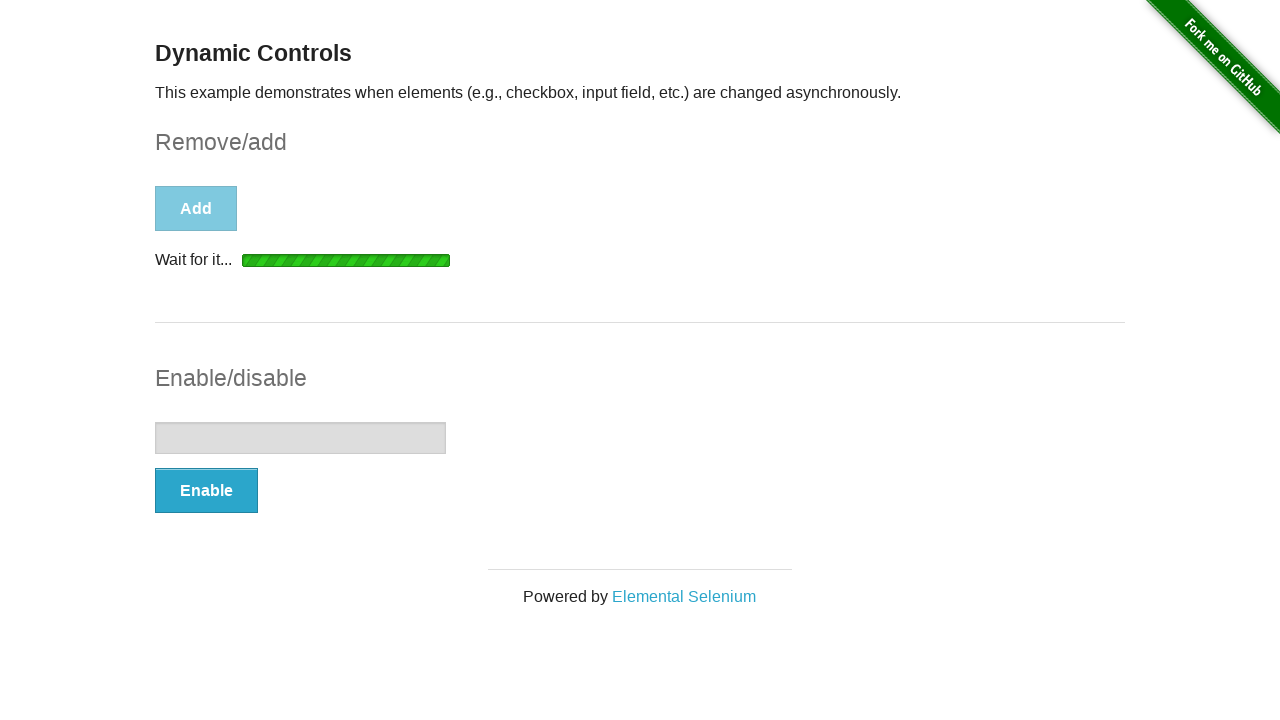

Verified 'It's back!' message appeared
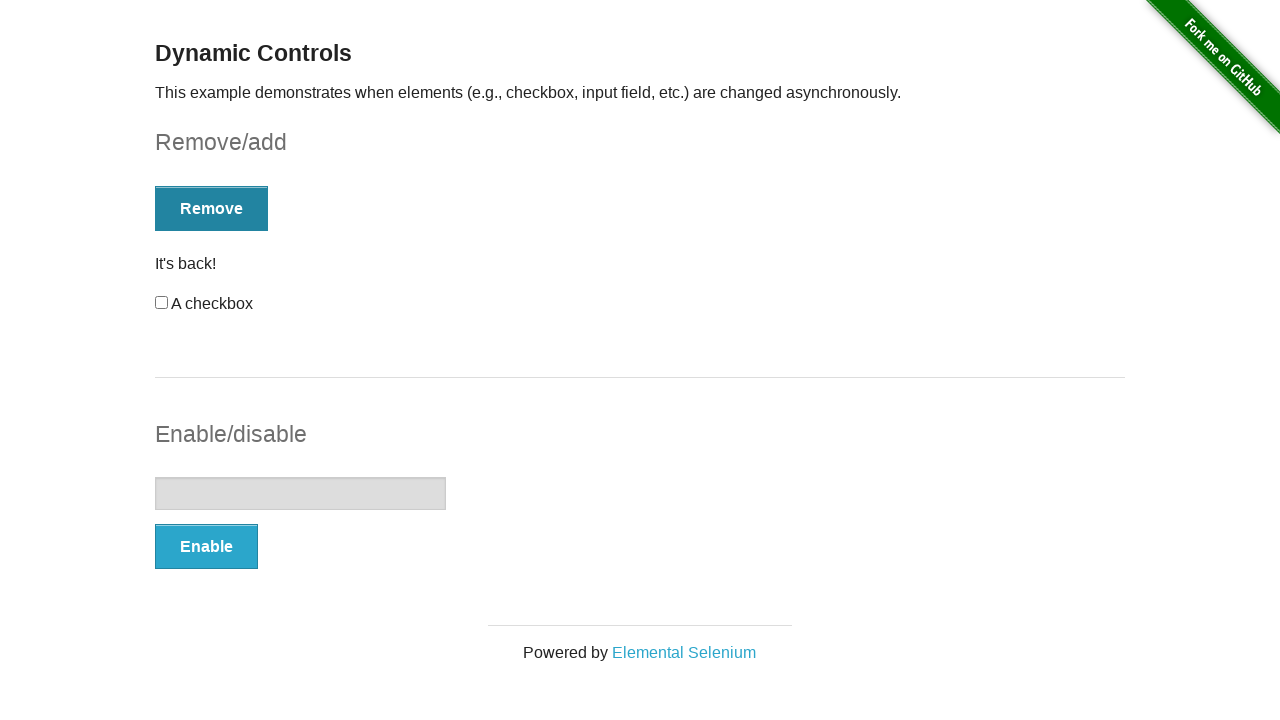

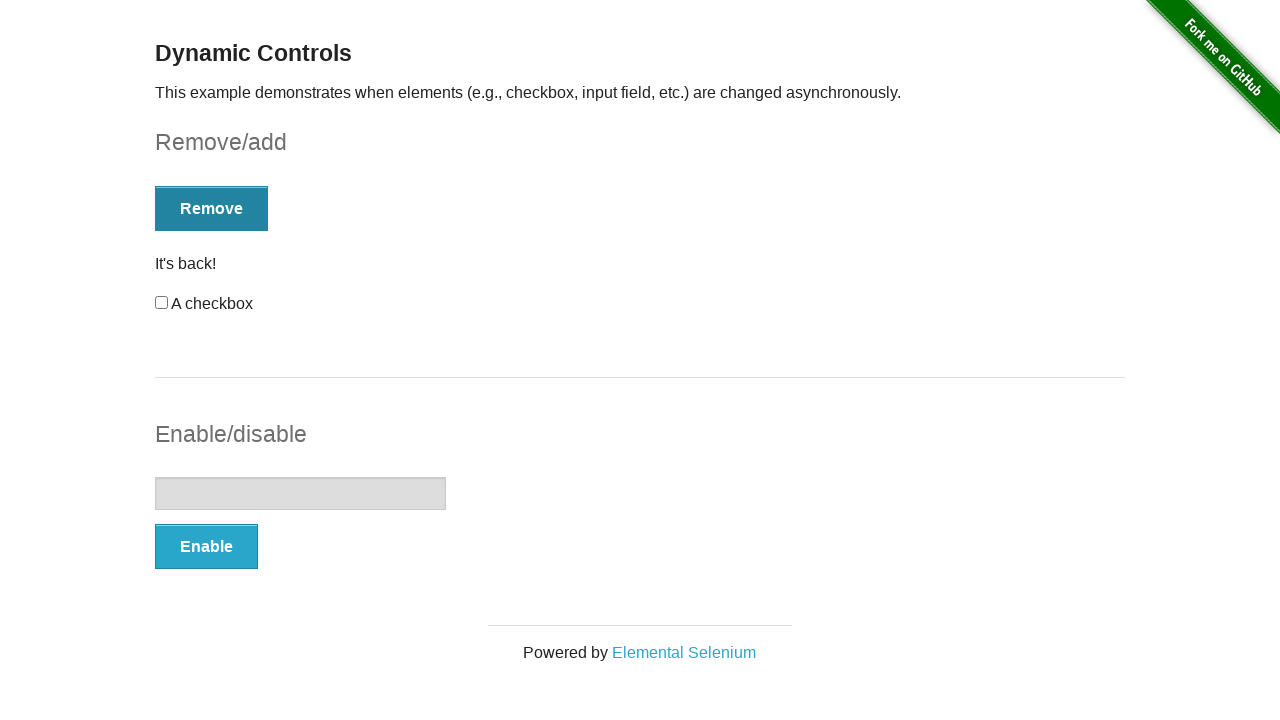